Launches the Yamaha Motor global website and navigates to the homepage

Starting URL: https://global.yamaha-motor.com/

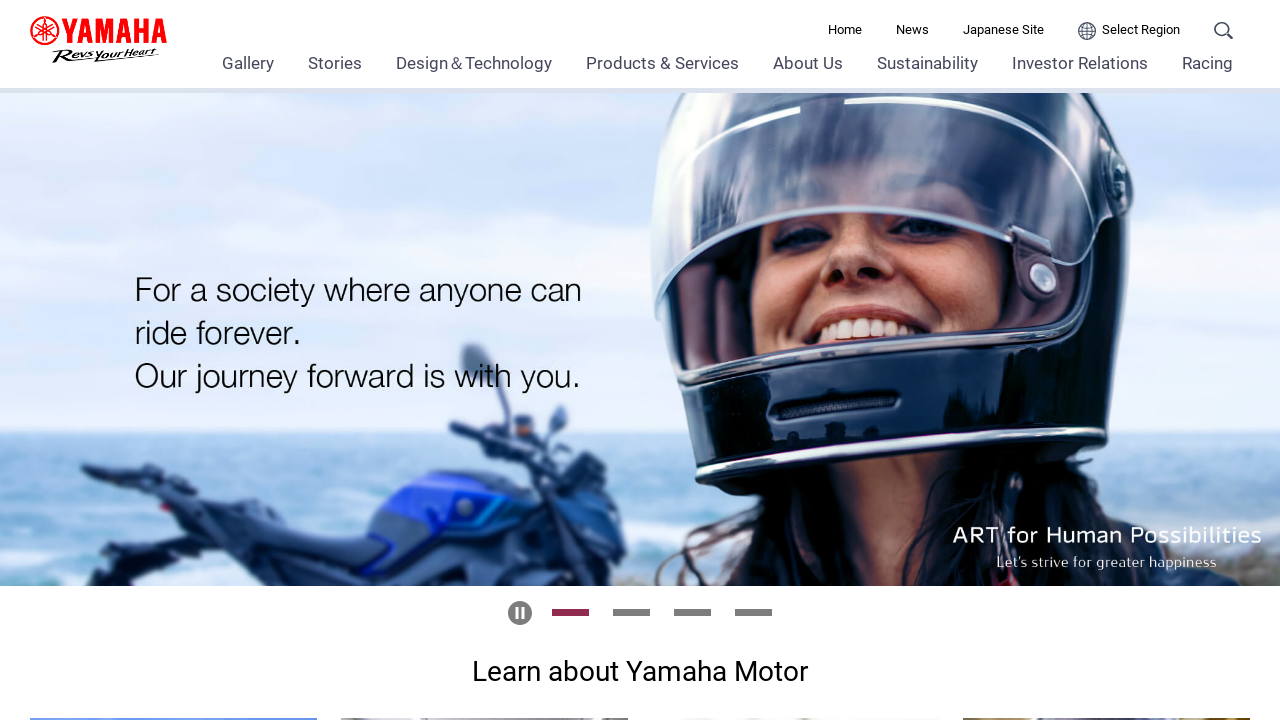

Waited for page DOM to fully load at https://global.yamaha-motor.com/
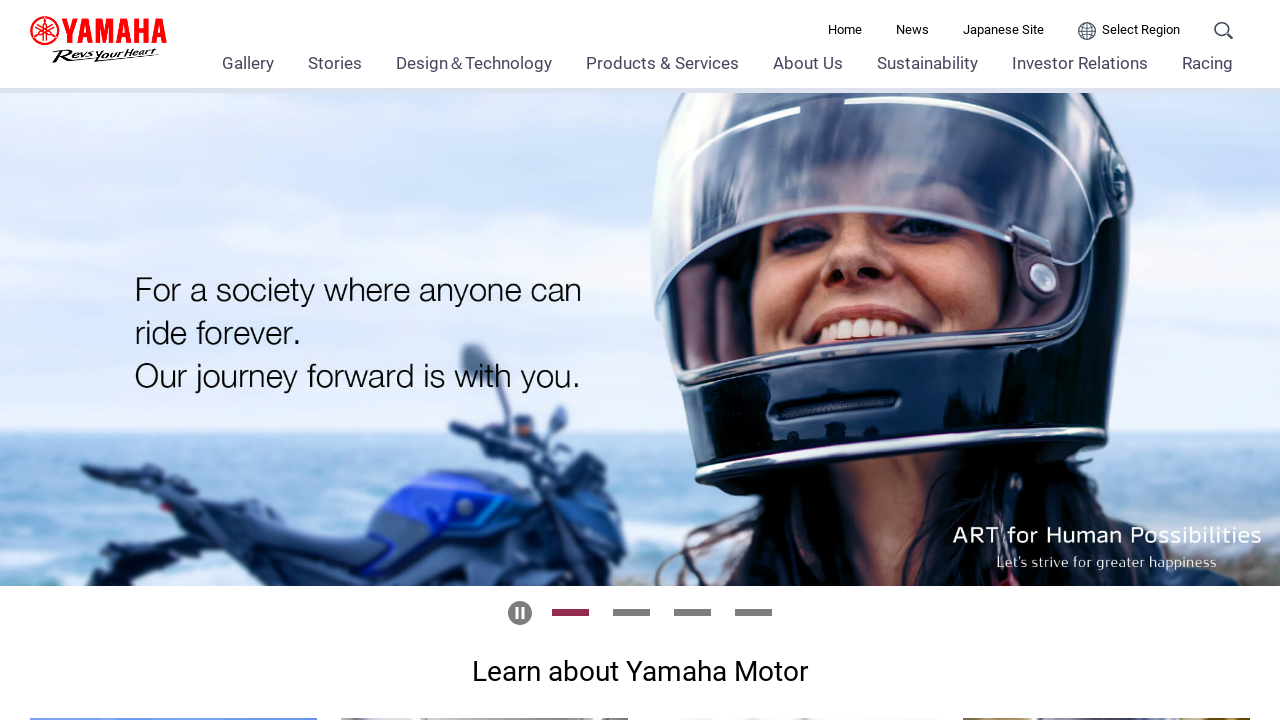

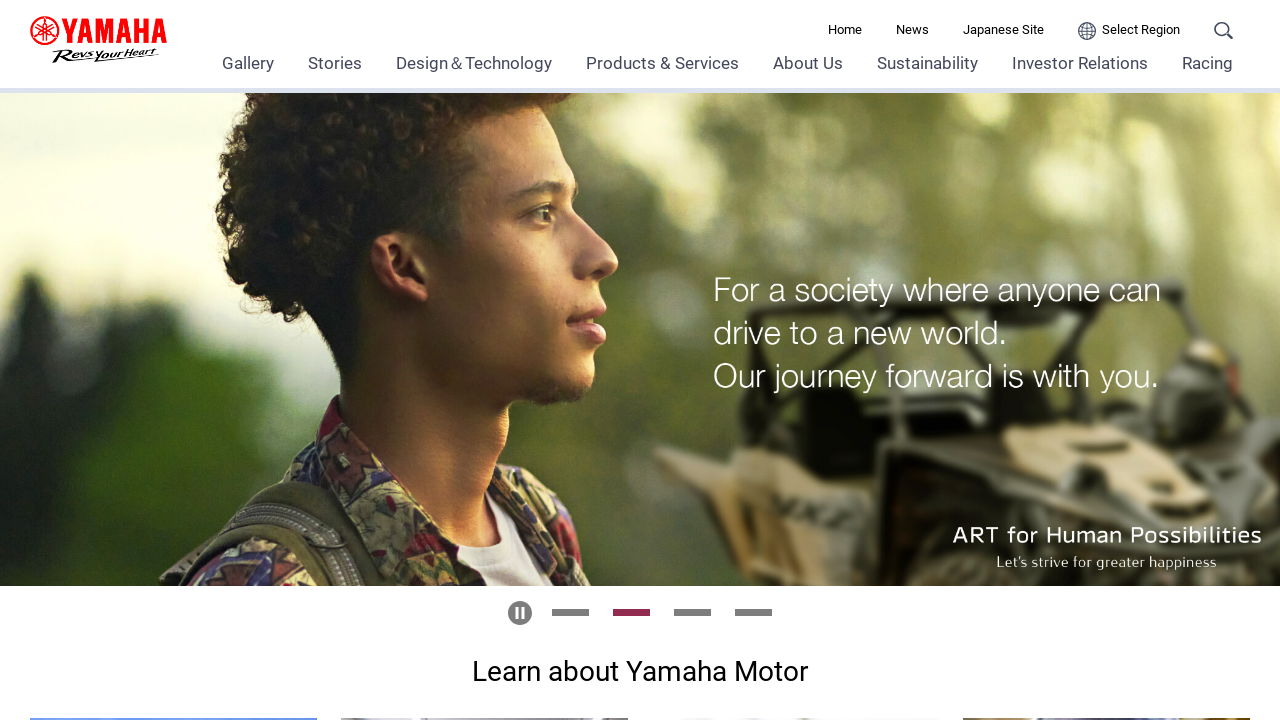